Tests dynamic loading page 1 where hidden element is revealed after clicking Start button

Starting URL: https://the-internet.herokuapp.com/dynamic_loading/1

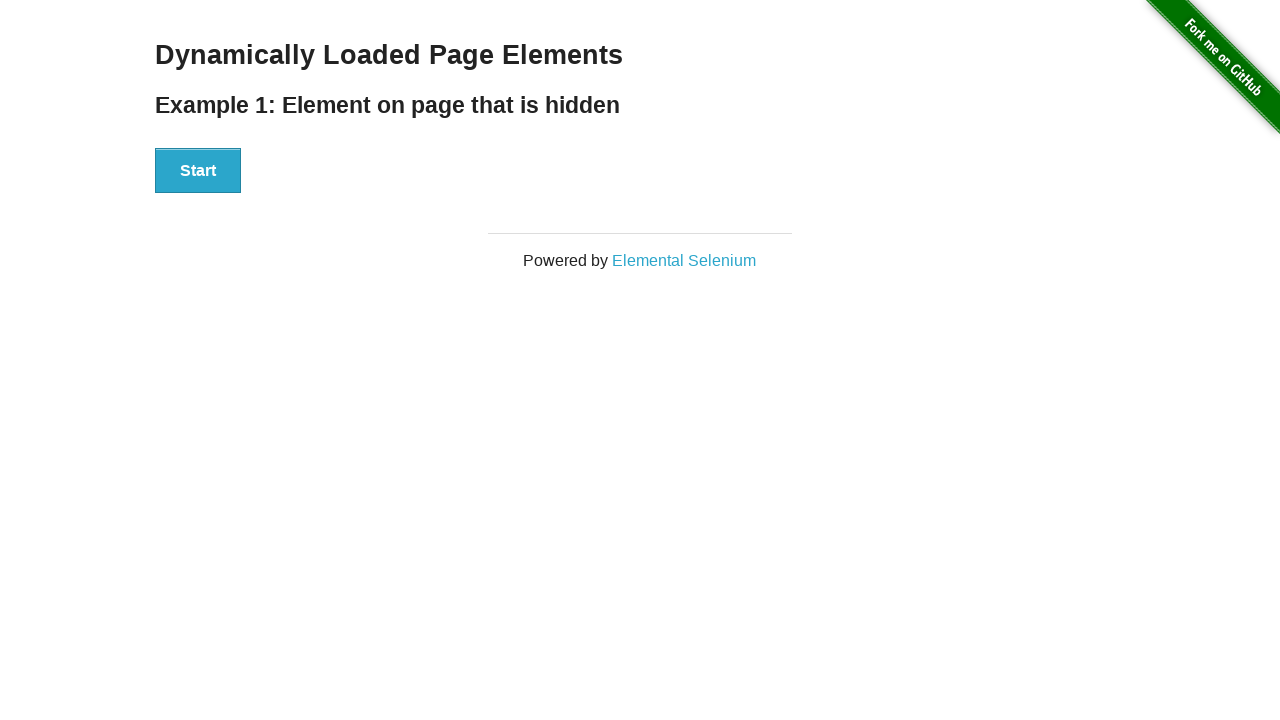

Clicked Start button to begin dynamic loading at (198, 171) on #start button
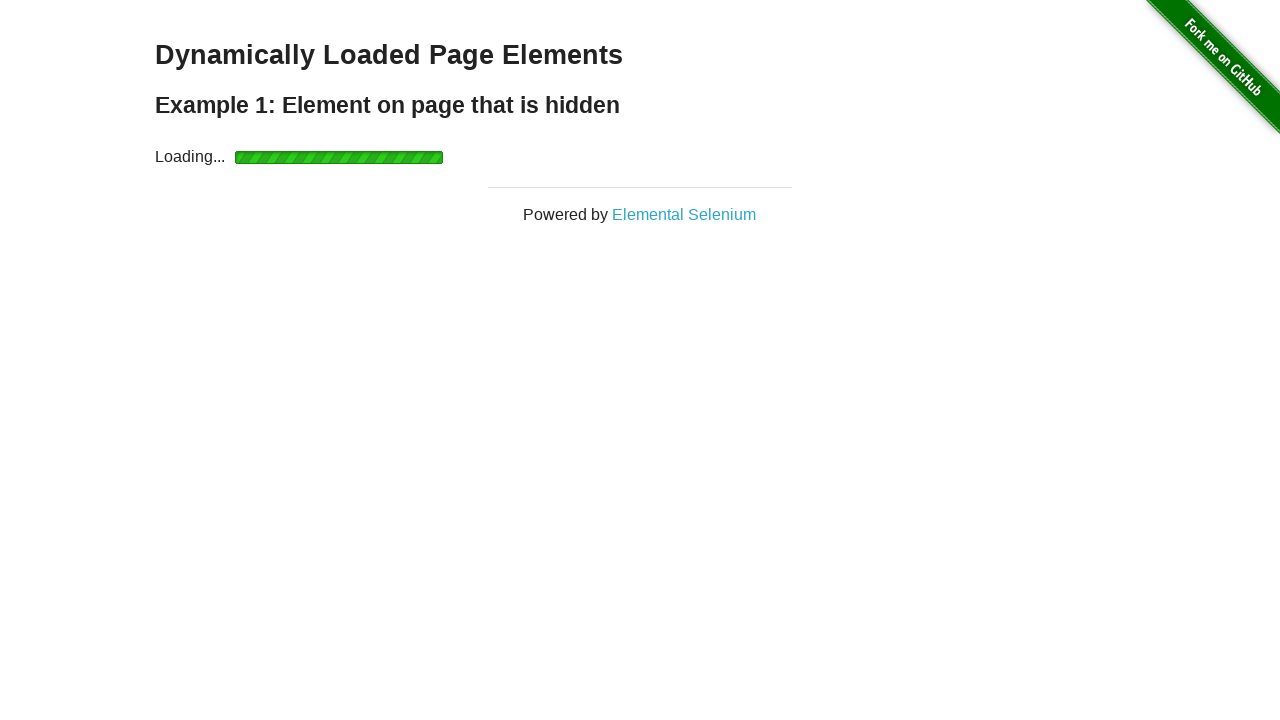

Waited for Hello World text to appear in finish element
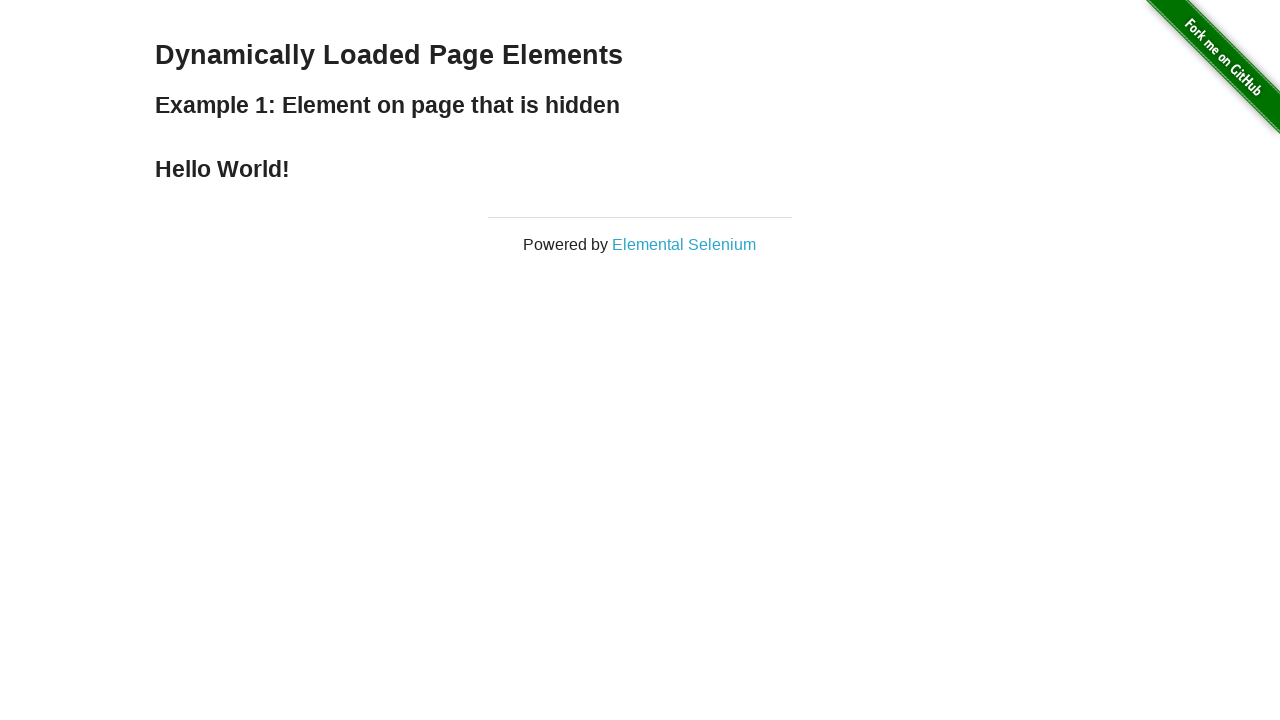

Verified that the Hello World element is visible
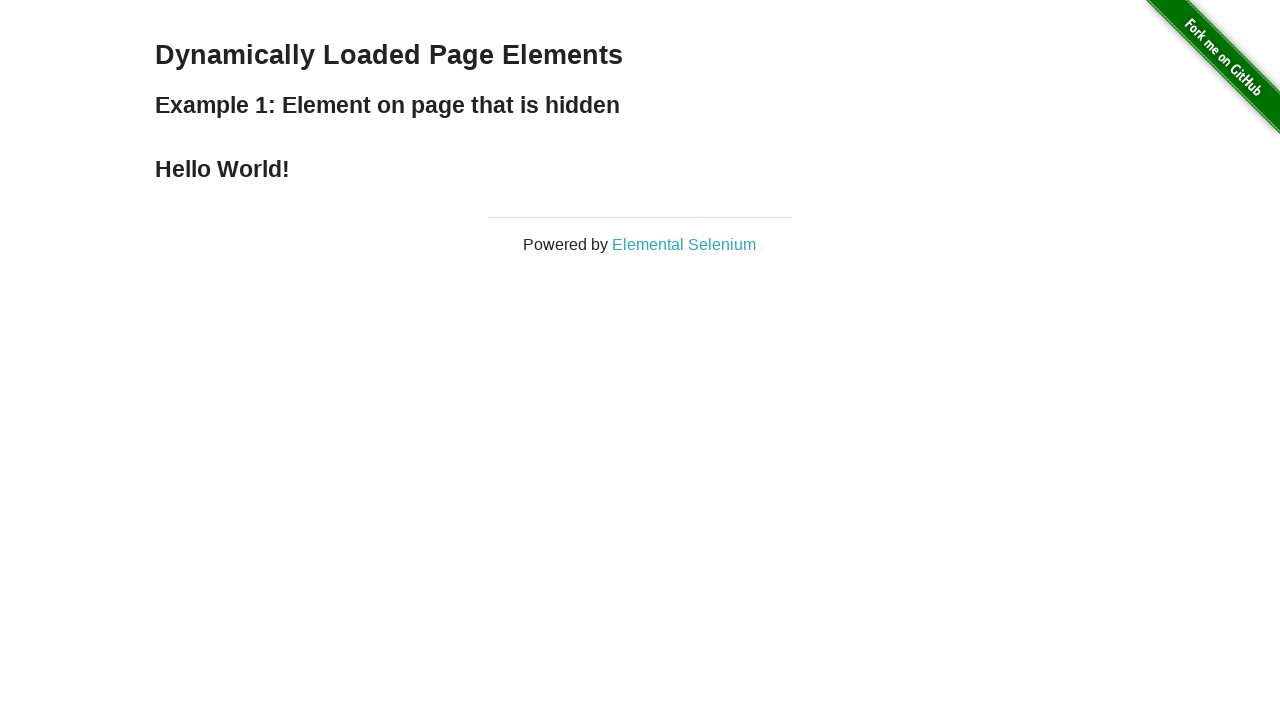

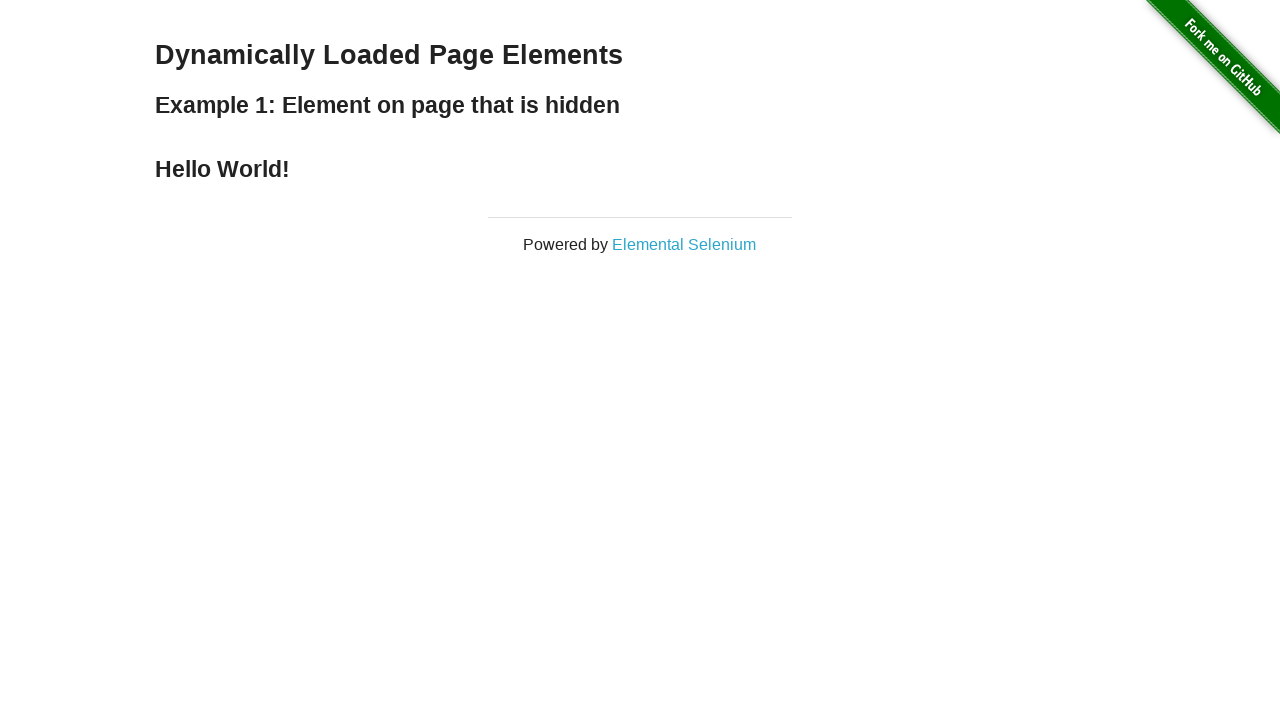